Tests a student live session interface by entering a user name in a bootbox dialog, confirming it, and then navigating through the interface using keyboard actions (Tab and Enter keys).

Starting URL: https://live.monetanalytics.com/stu_proc/student.html#

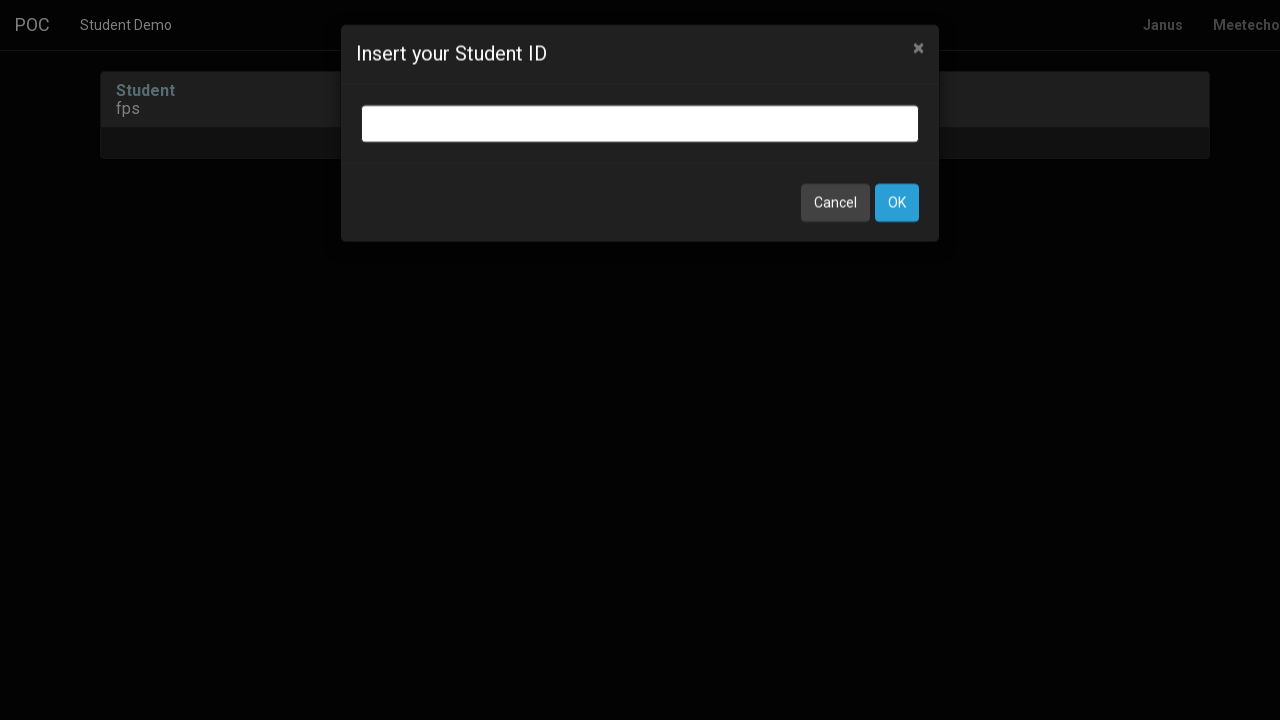

Bootbox input dialog appeared
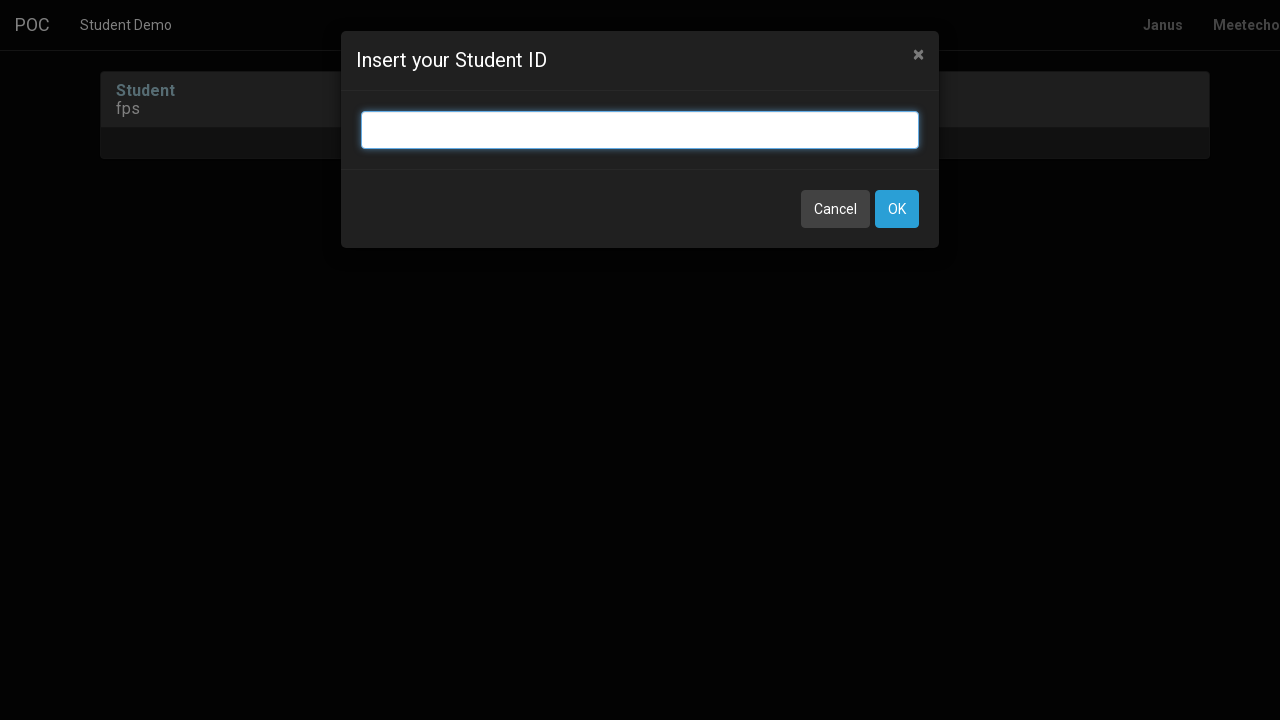

Filled bootbox input field with 'First User' on input.bootbox-input.bootbox-input-text.form-control
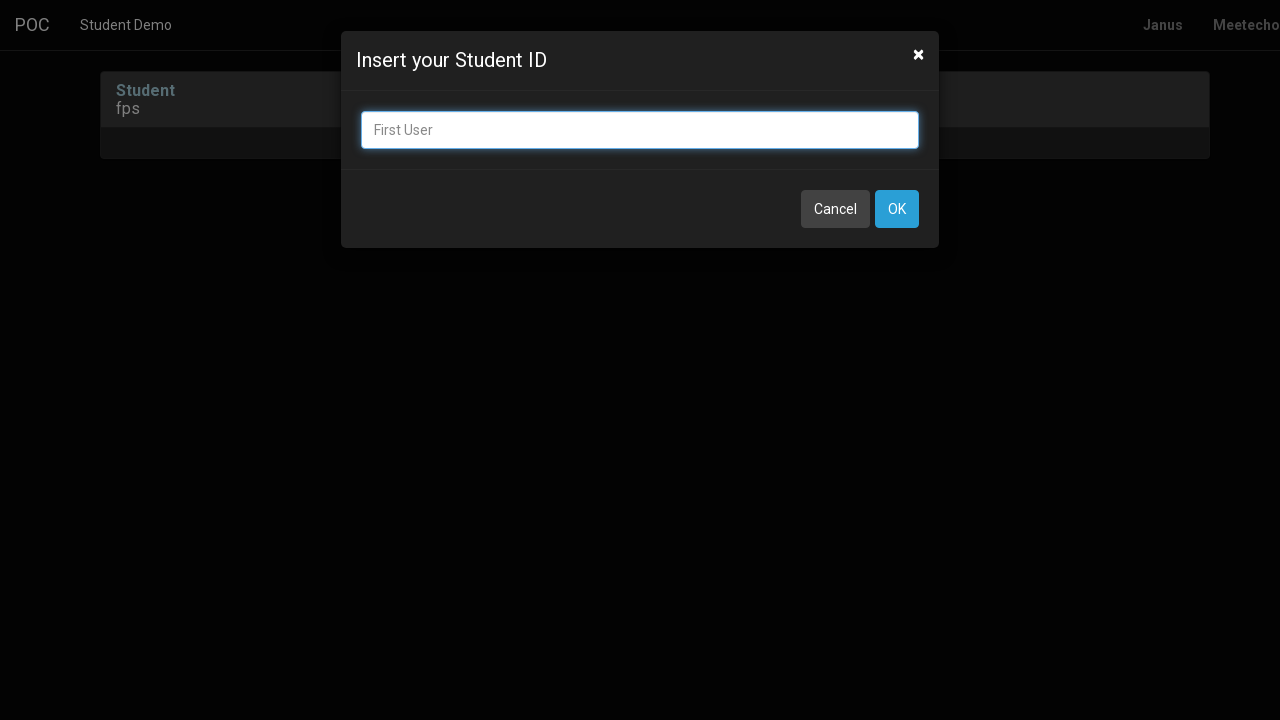

Clicked OK button to confirm user name at (897, 209) on button:has-text('OK')
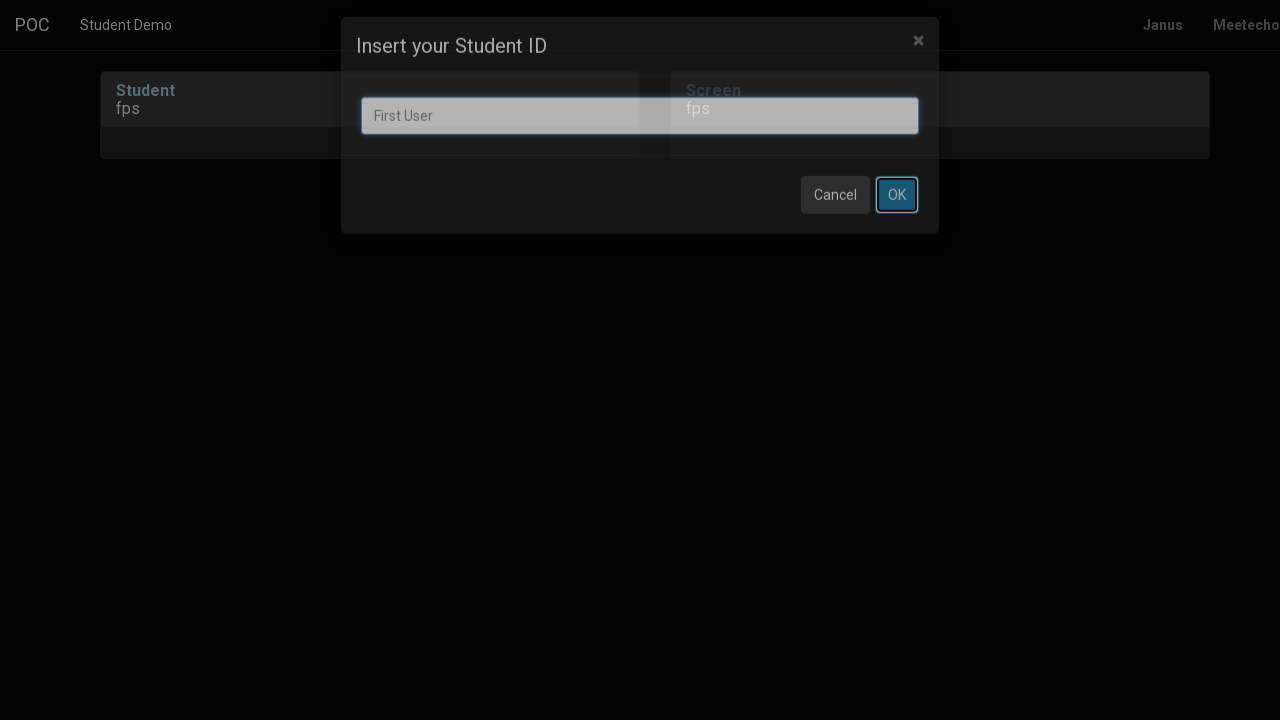

Waited 8 seconds for page to process
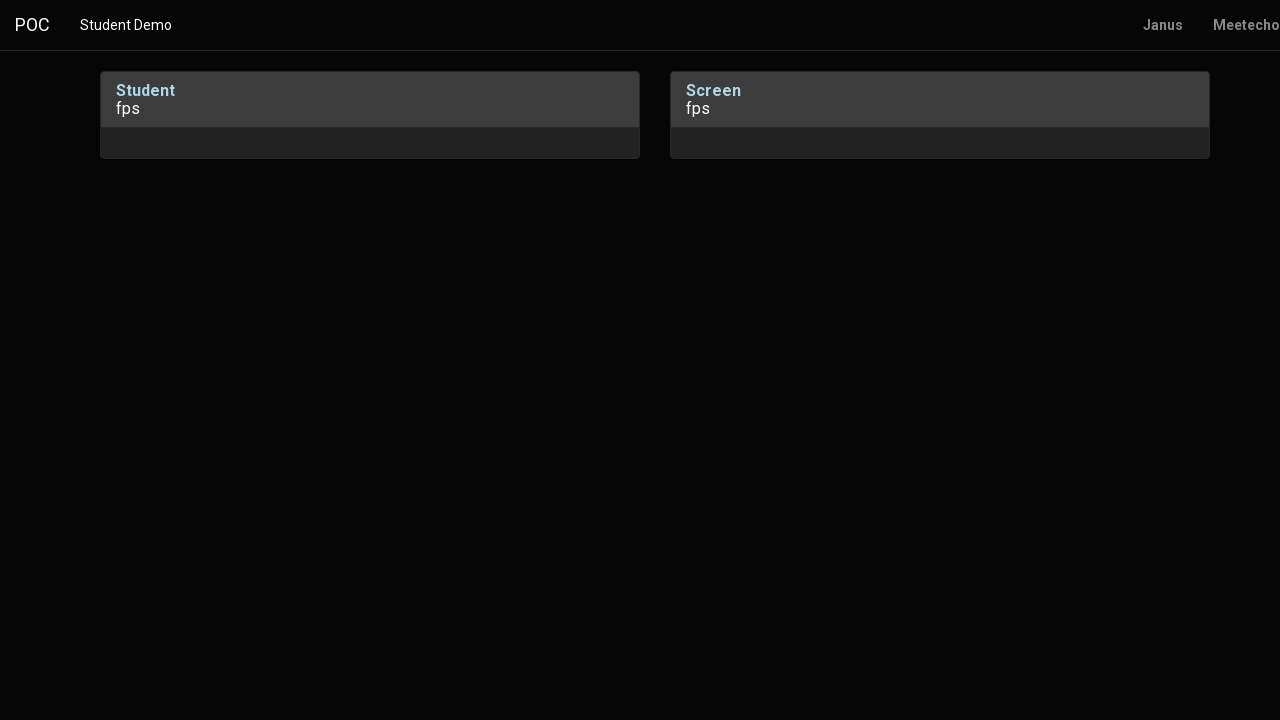

Pressed Tab key
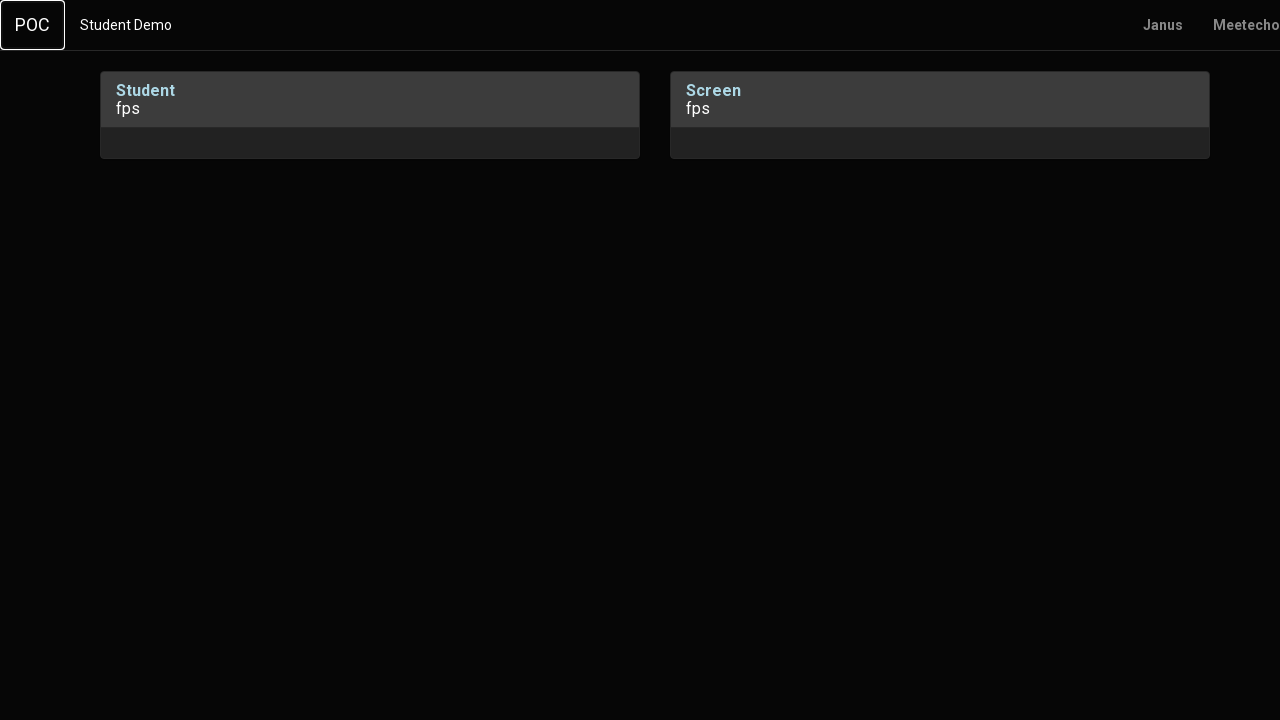

Waited 1 second before pressing Enter
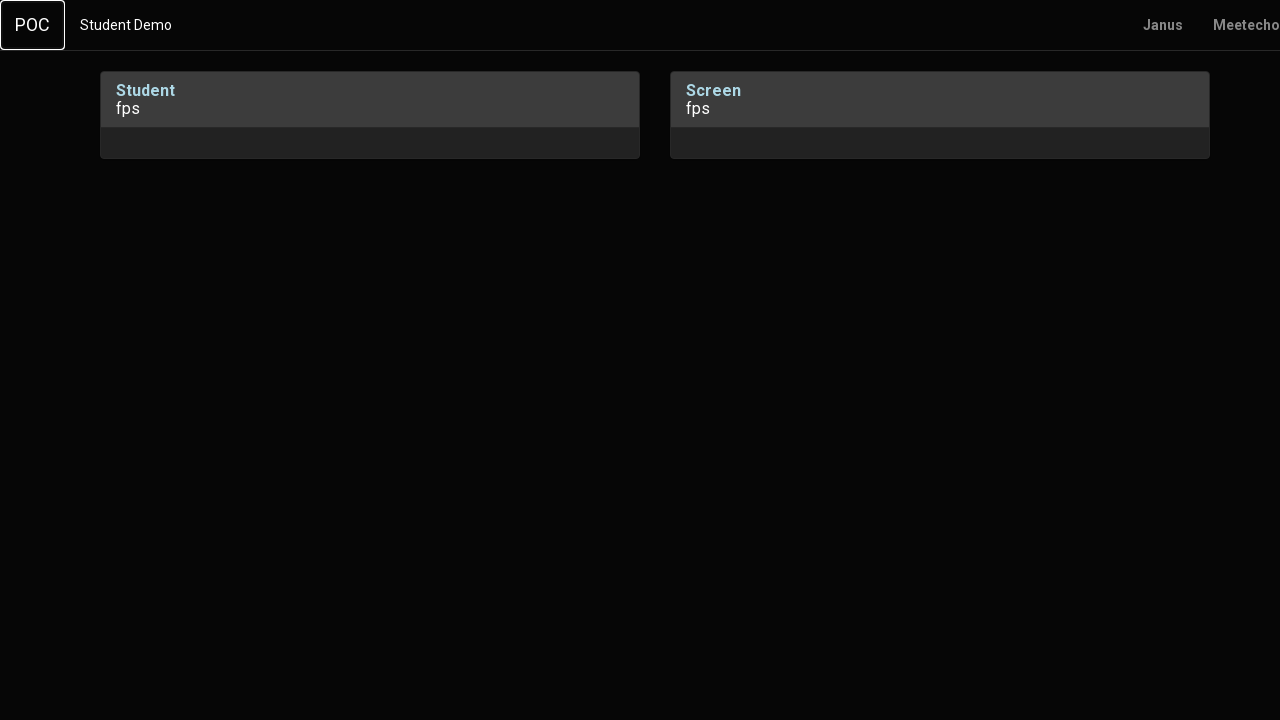

Pressed Enter key
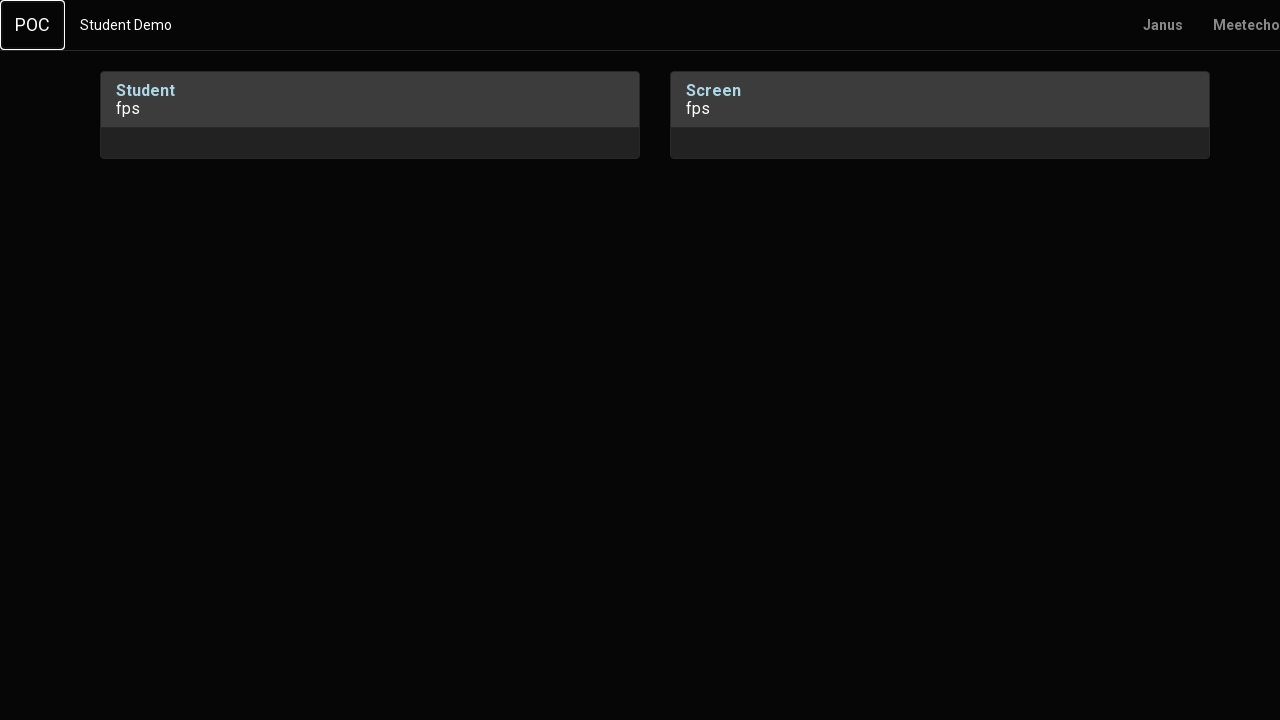

Waited 2 seconds before pressing Tab
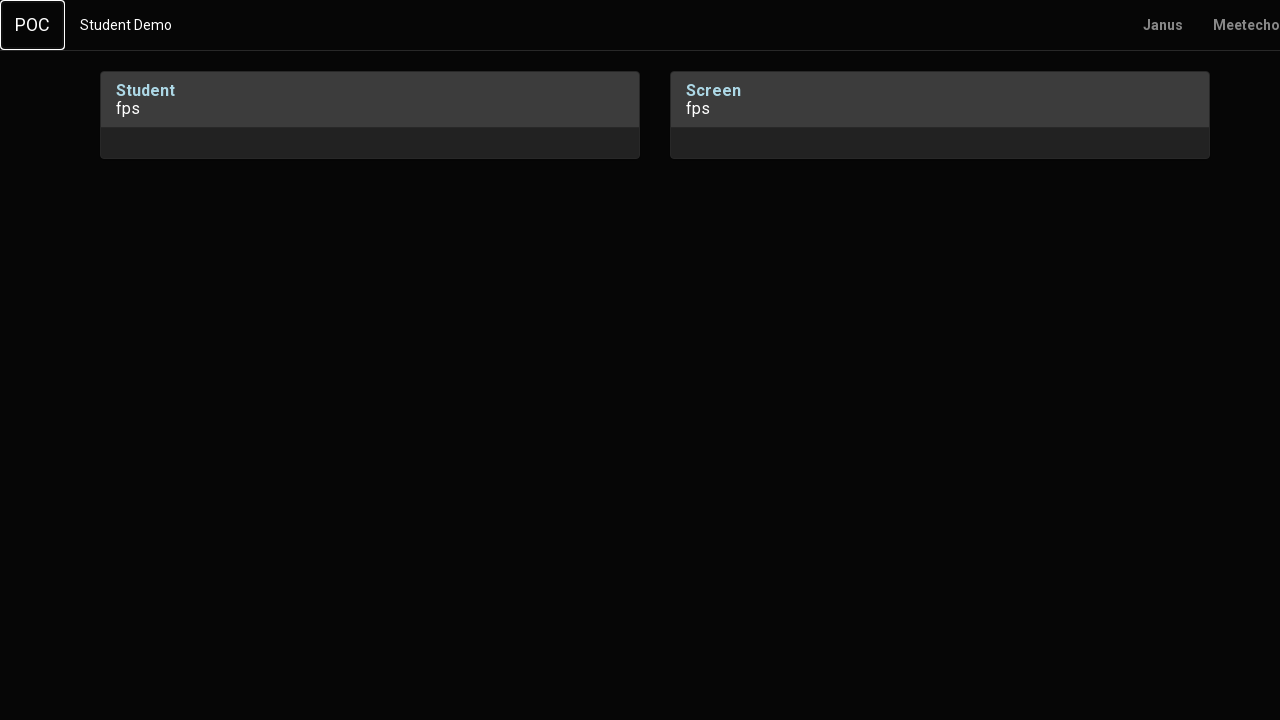

Pressed Tab key (first time)
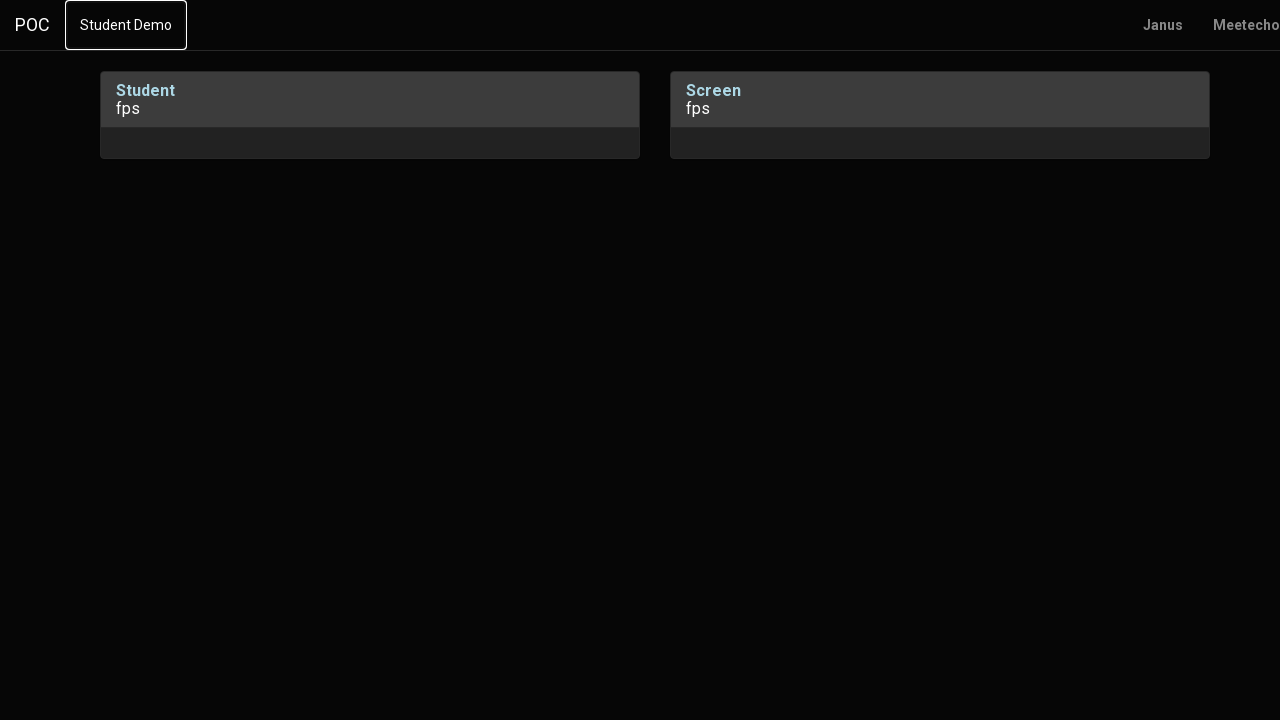

Waited 1 second before pressing Tab again
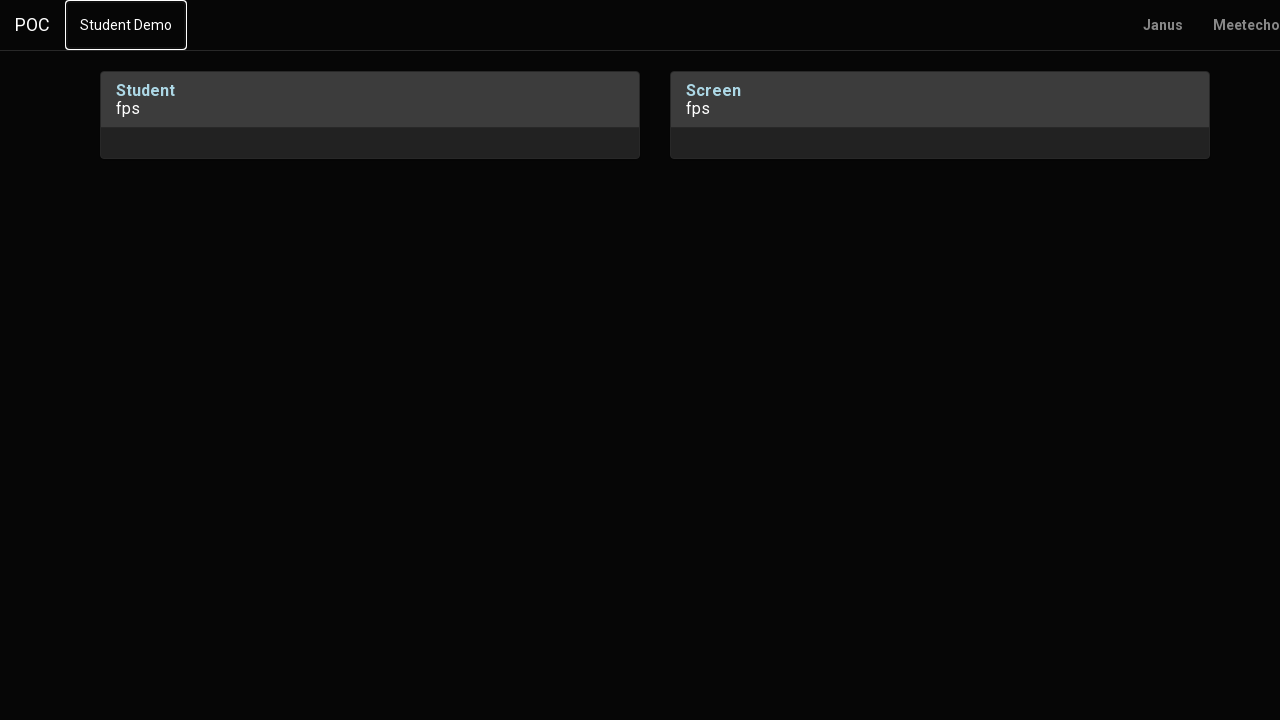

Pressed Tab key (second time)
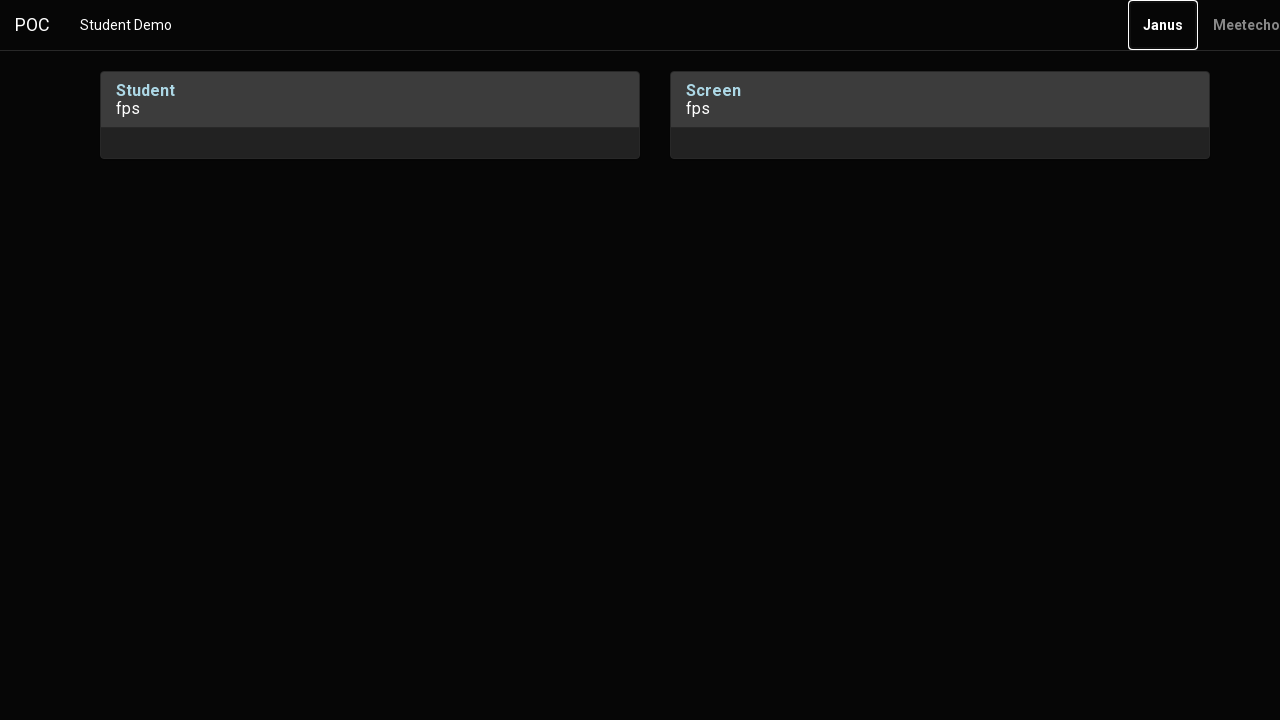

Waited 2 seconds before final Enter key press
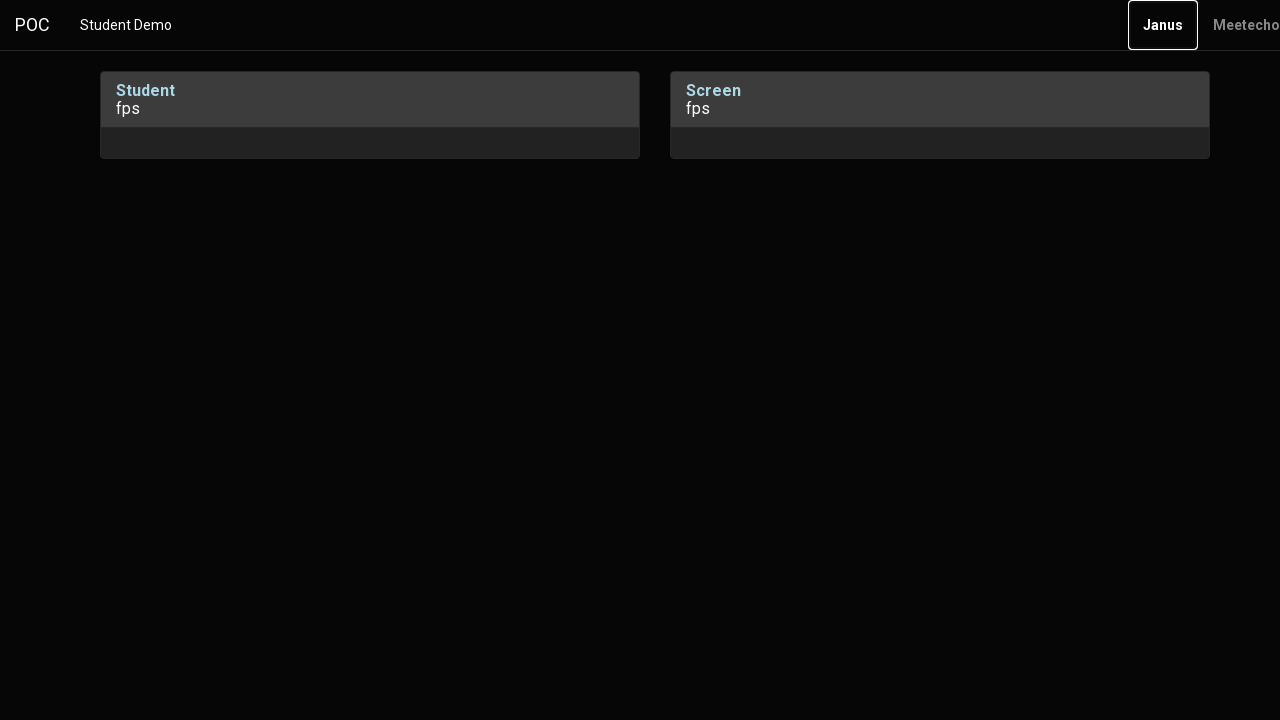

Pressed Enter key to complete interaction
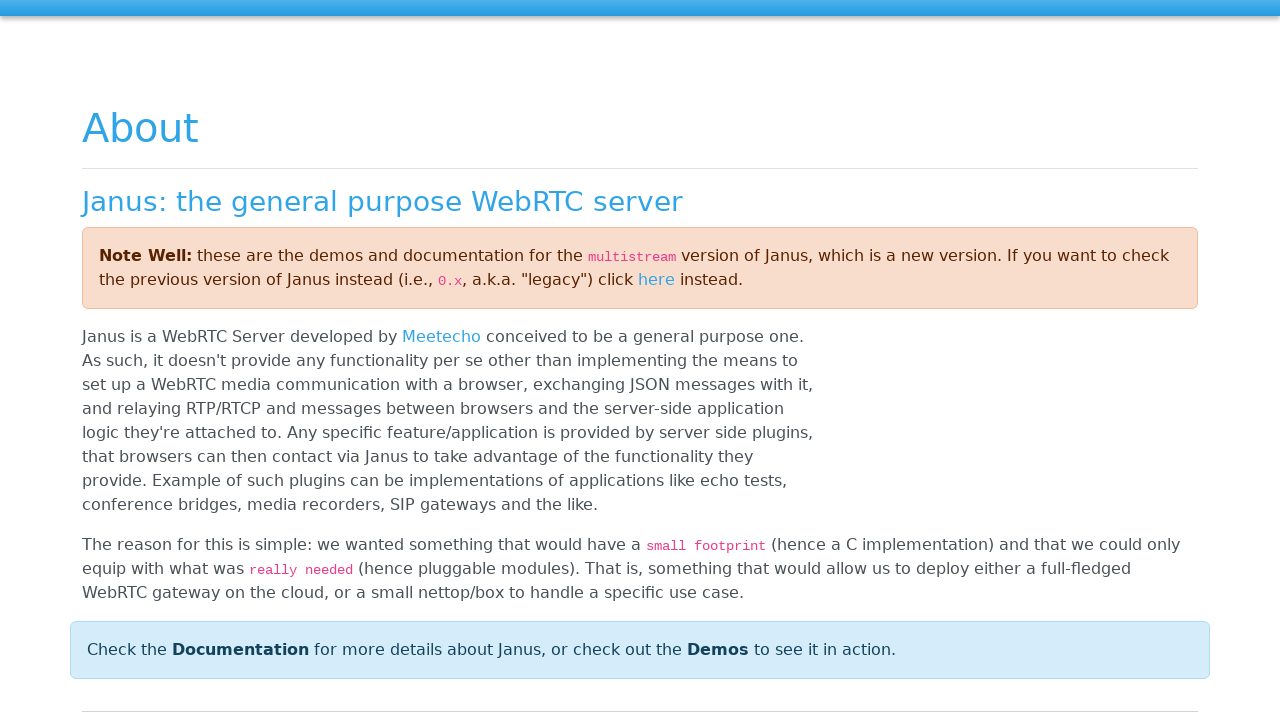

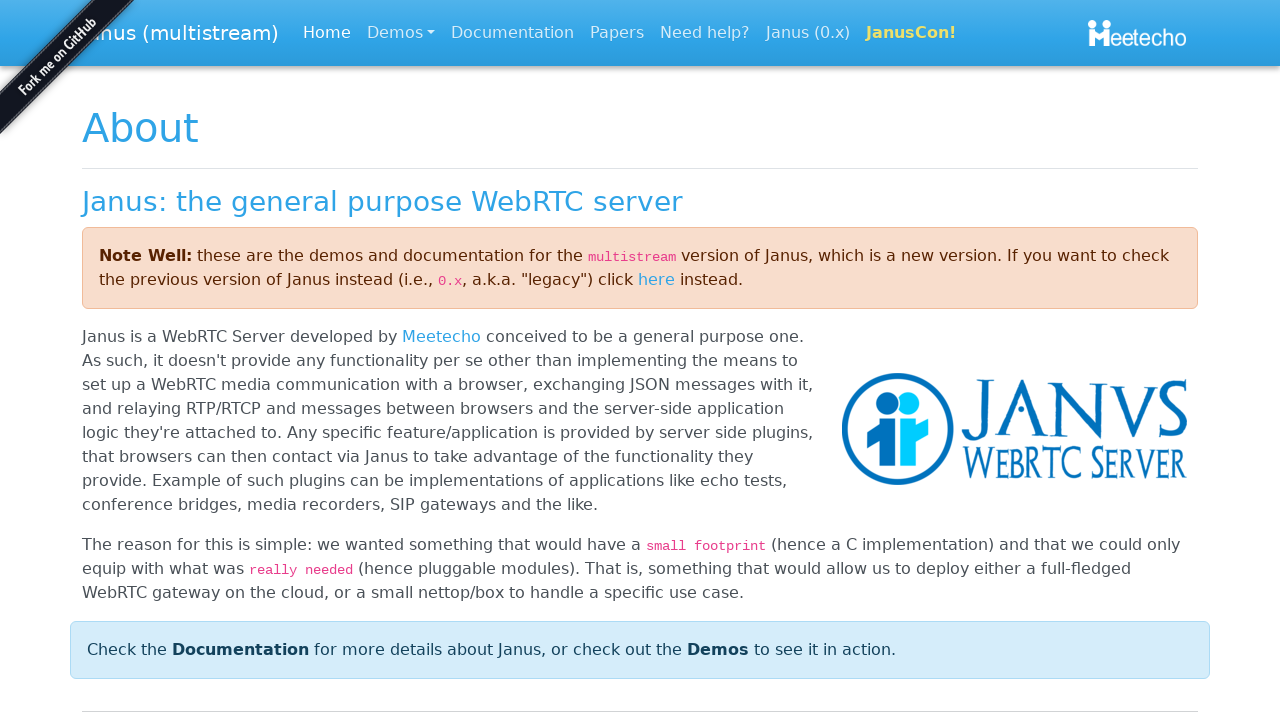